Tests double-click functionality on a button element

Starting URL: https://automationfc.github.io/basic-form/index.html

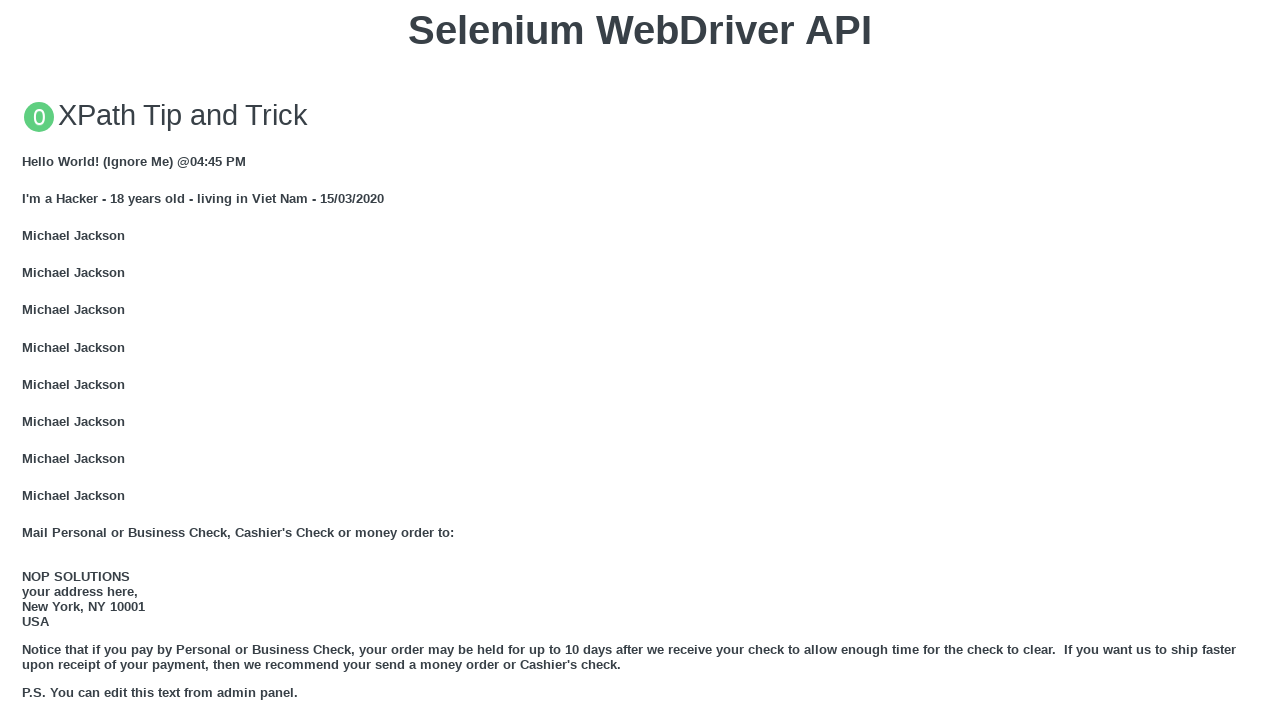

Double-clicked the 'Double click me' button at (640, 361) on xpath=//button[text()='Double click me']
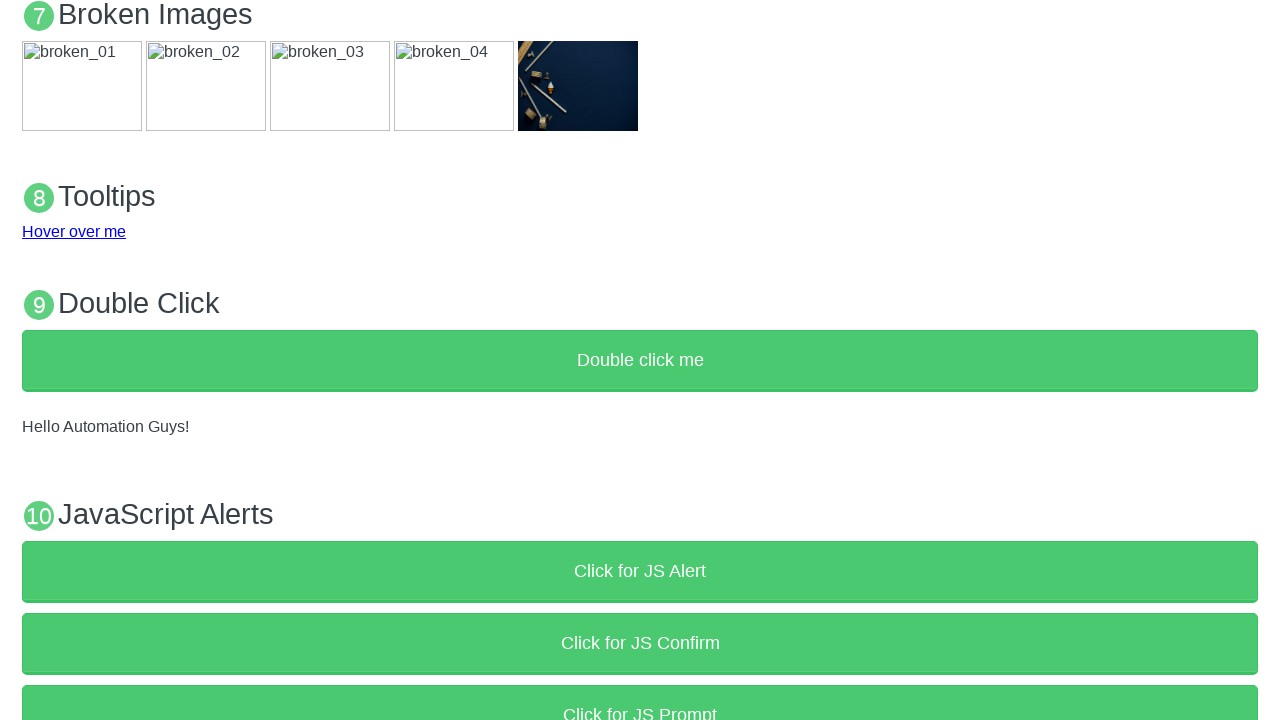

Verified result message 'Hello Automation Guys!' appeared
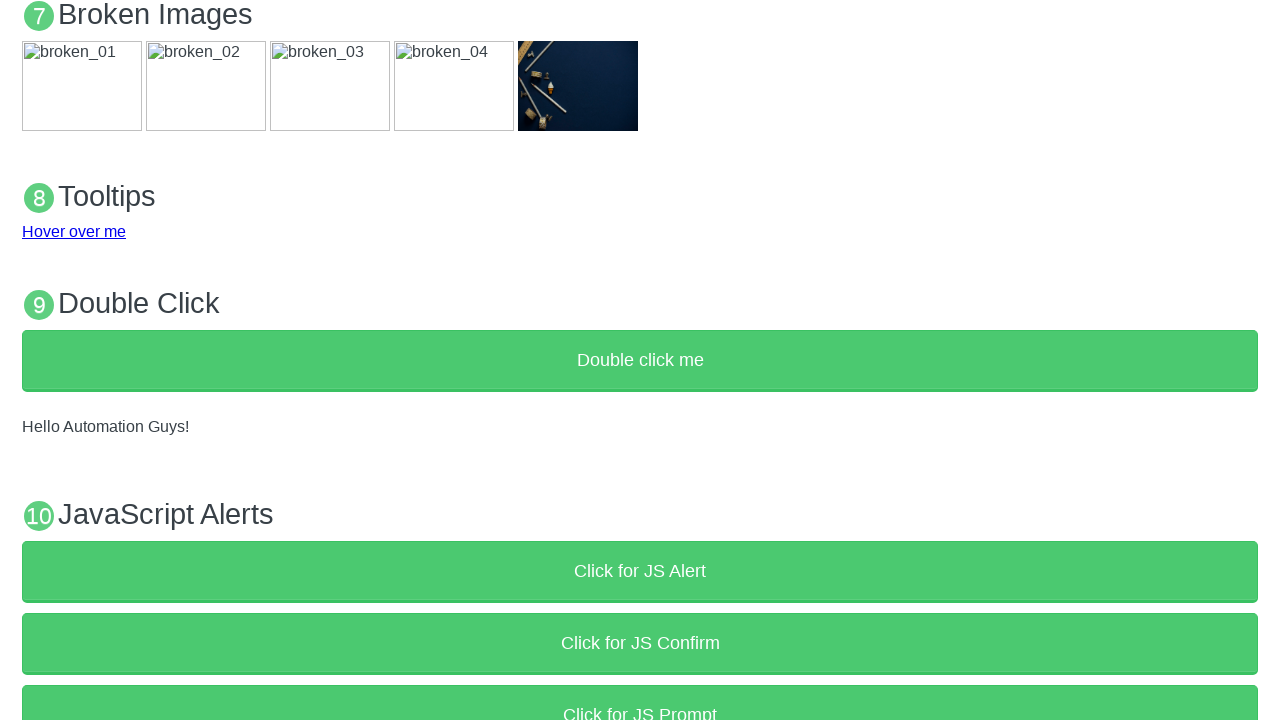

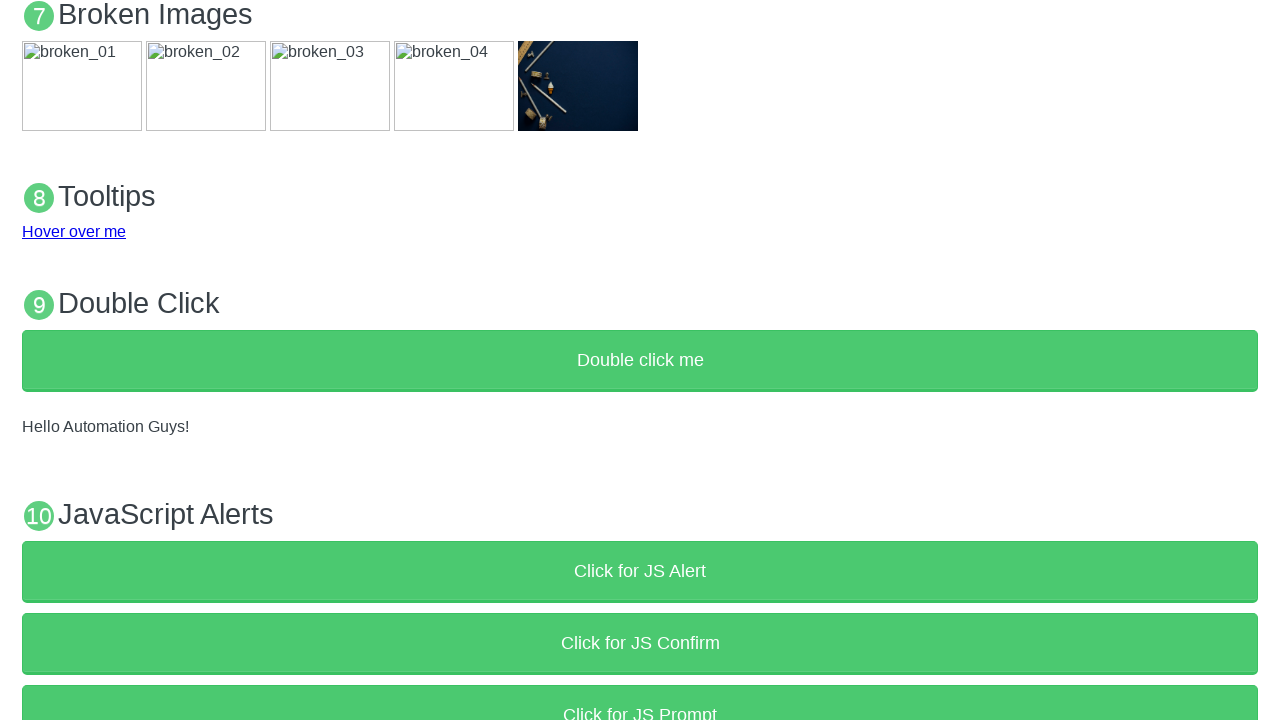